Fills out a practice form by entering first name, last name, and email address

Starting URL: https://demoqa.com/automation-practice-form

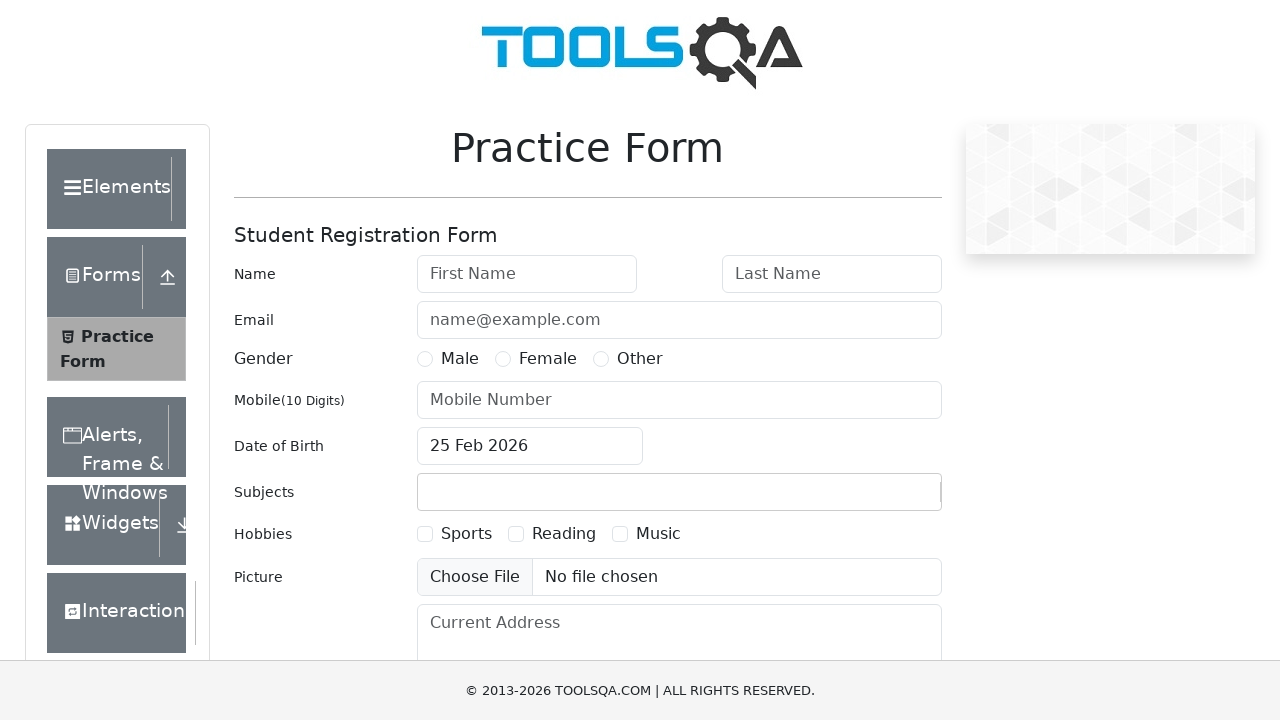

Filled first name field with 'Chynara' on #firstName
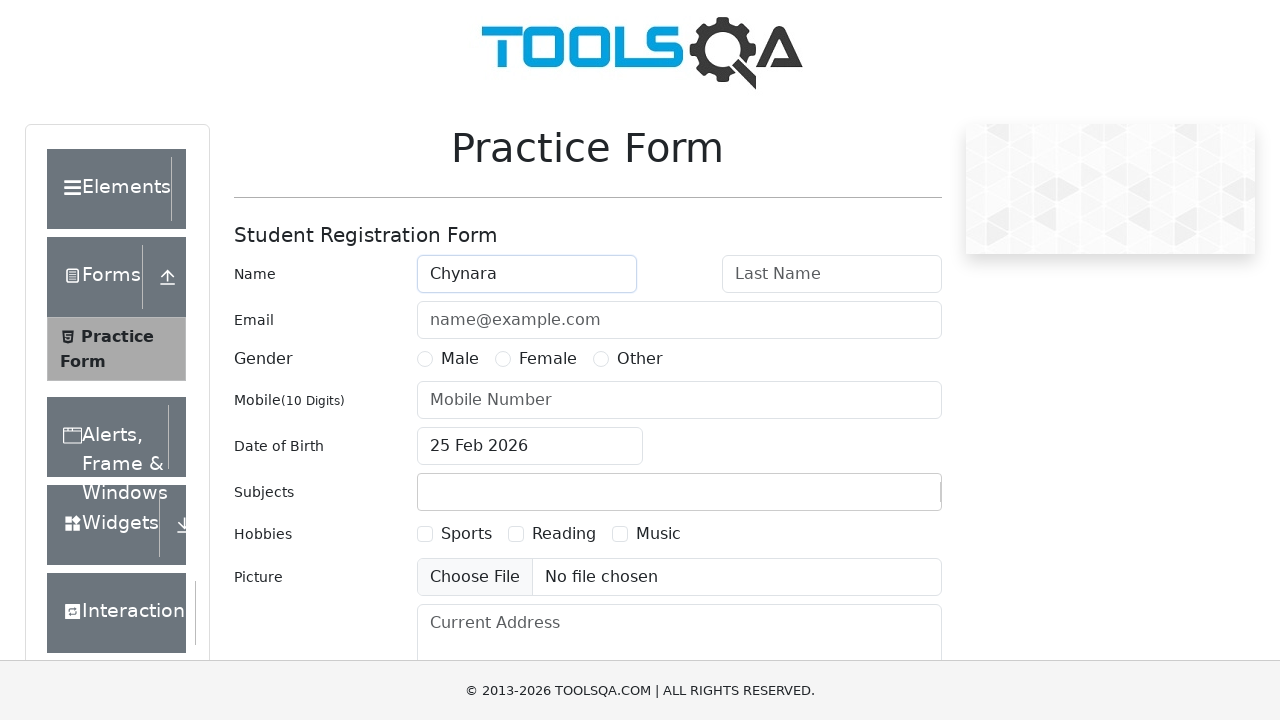

Filled last name field with 'Mirlanova' on #lastName
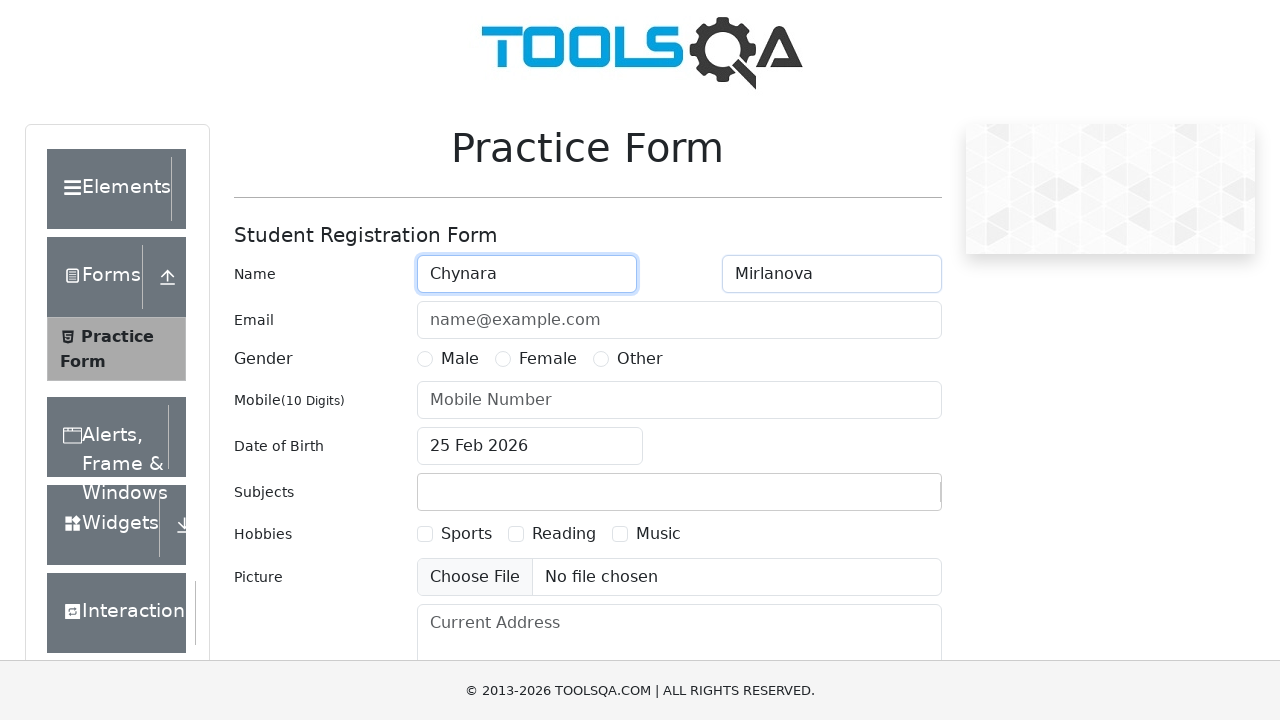

Filled email field with 'ch.mirlanova@mail.ru' on #userEmail
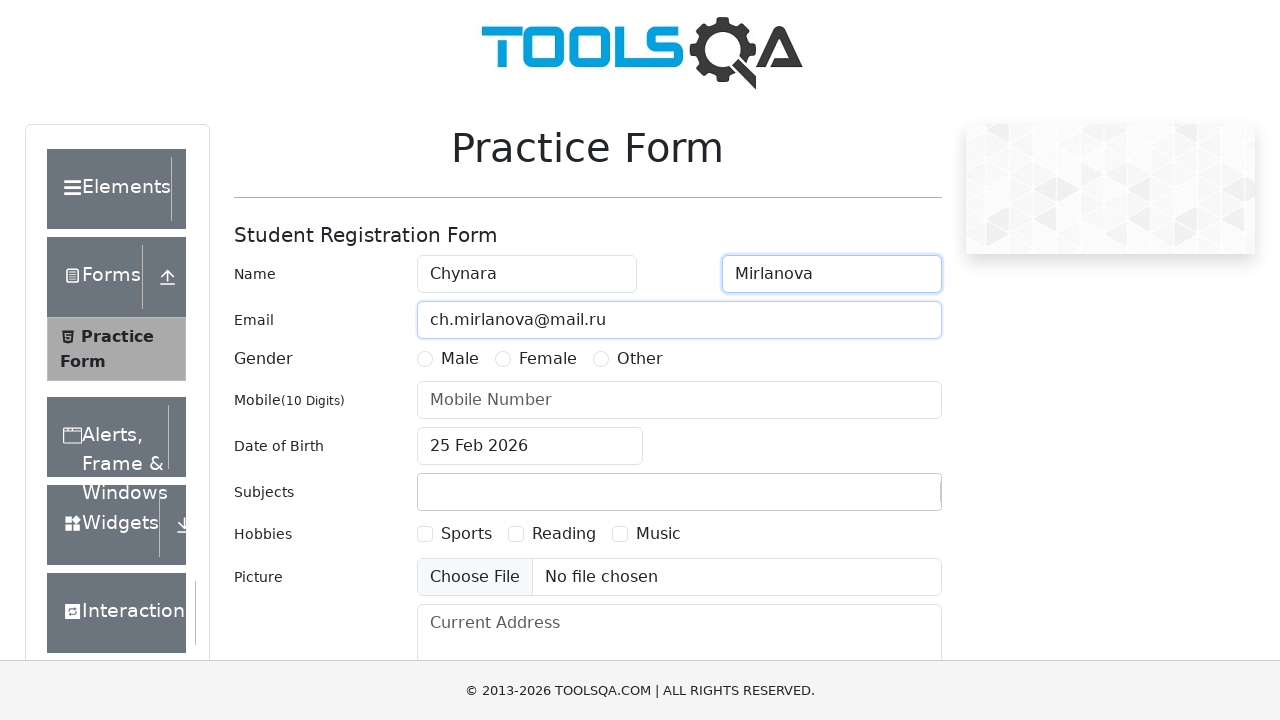

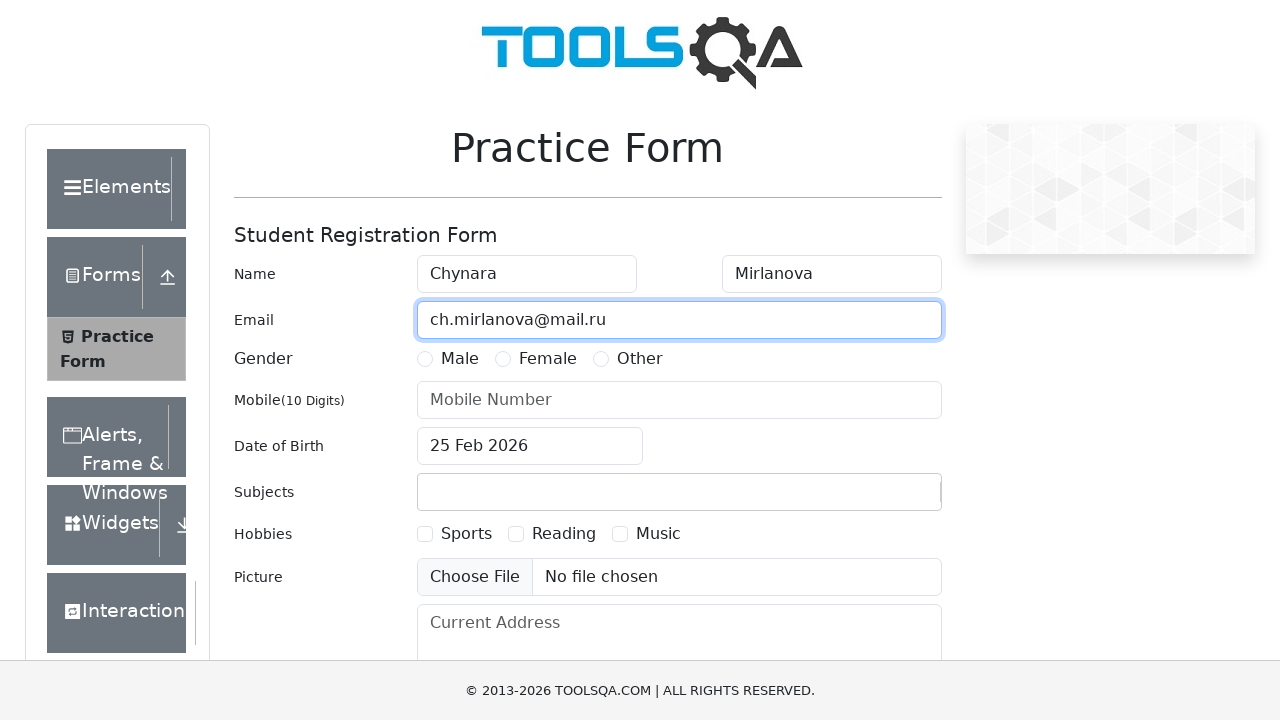